Tests TataCliq e-commerce navigation by hovering over the Brands menu, navigating to Watches section, selecting Casio brand, sorting by New Arrivals, and applying a Men filter checkbox.

Starting URL: https://www.tatacliq.com/

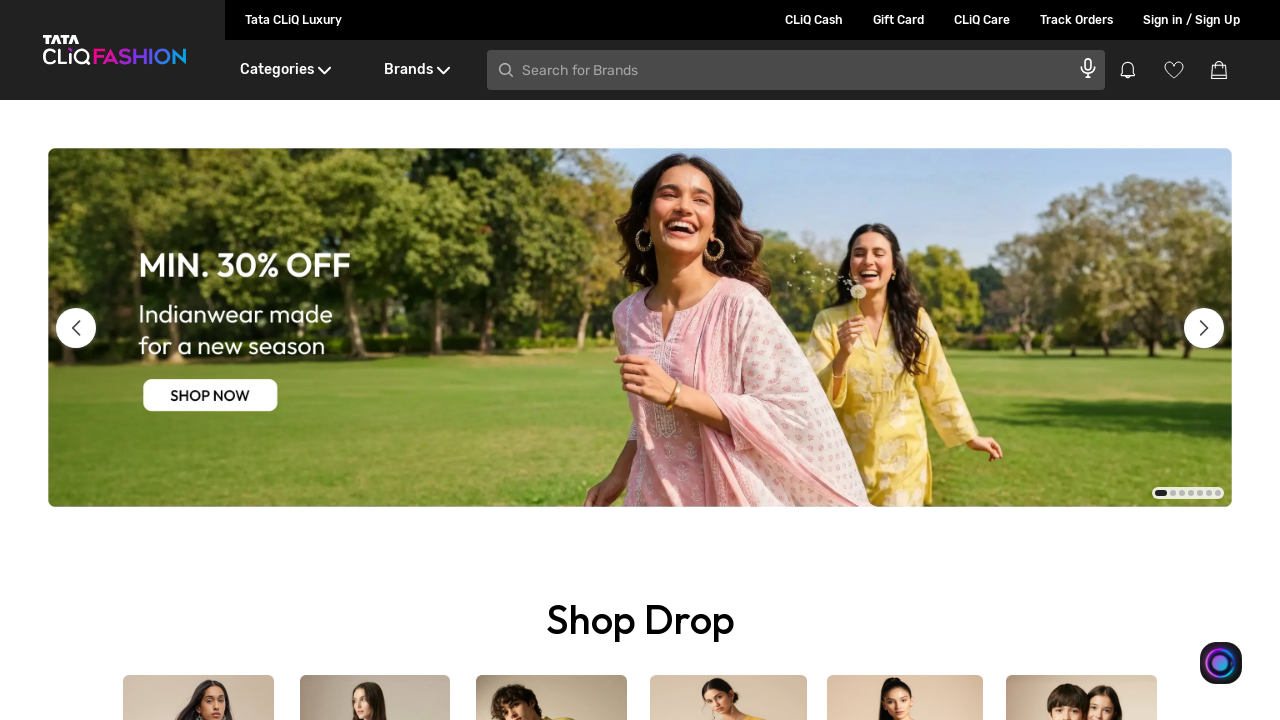

Waited 3 seconds for page to load
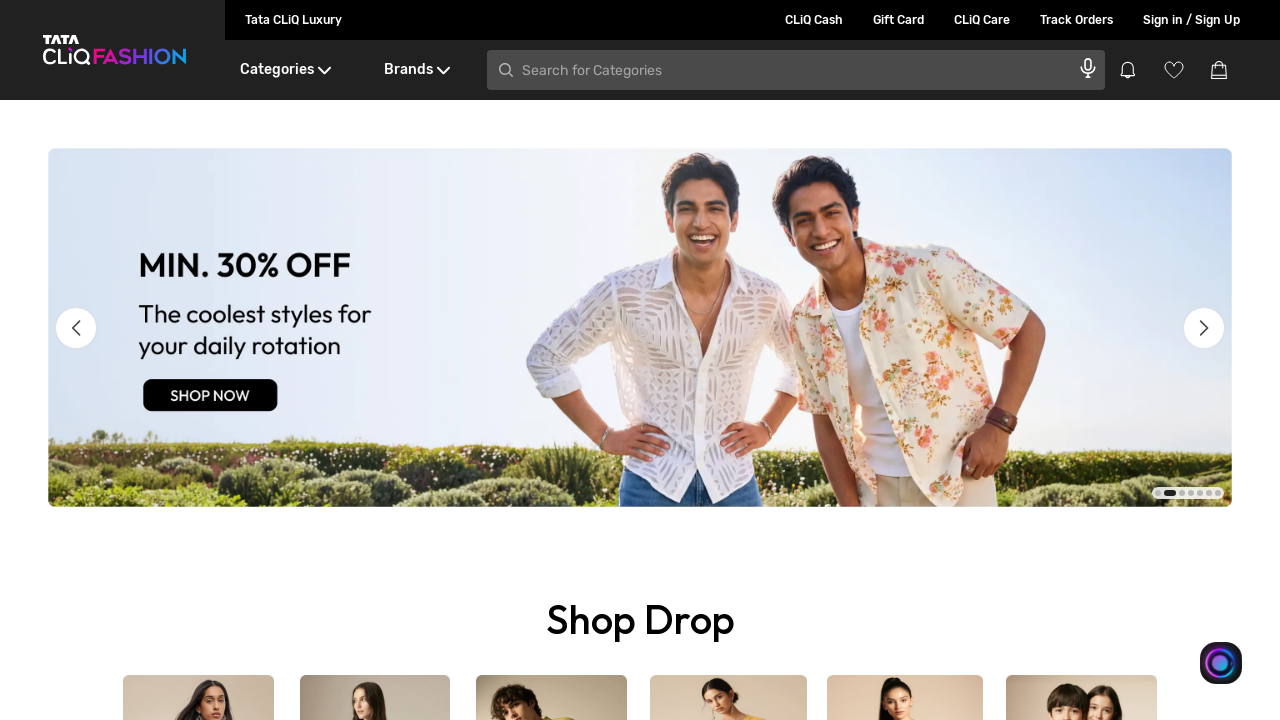

Hovered over Brands menu in header at (443, 70) on (//div[@class='DesktopHeader__arrow'])[2]
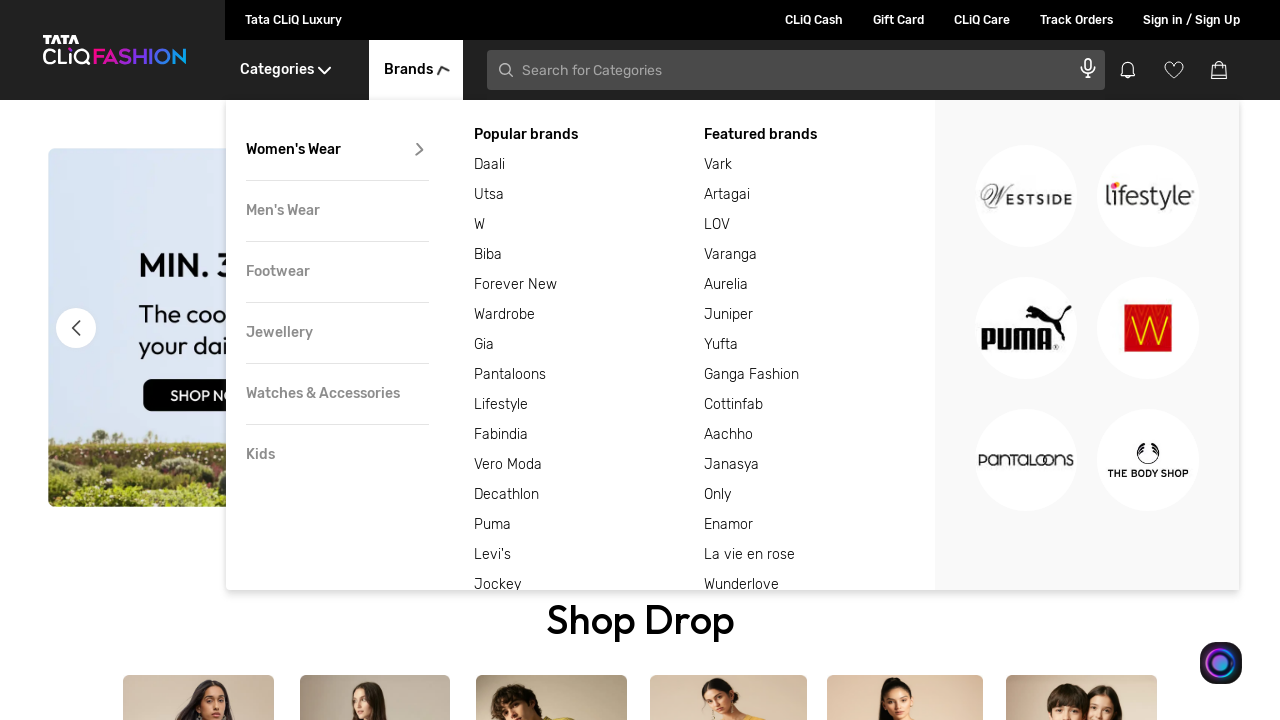

Hovered over Watches & Accessories section at (337, 394) on xpath=//div[@class='DesktopHeader__brandLeftDetails']/div[5]
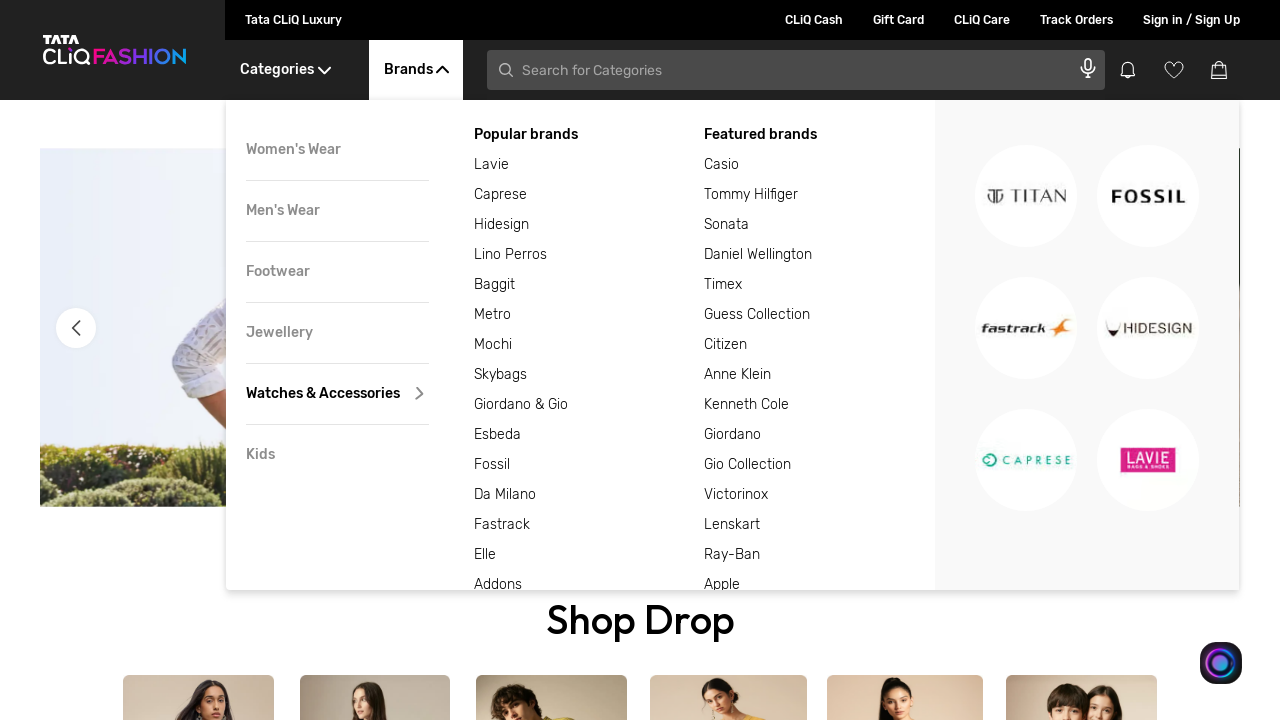

Clicked on Casio brand at (820, 165) on xpath=//div[text()='Casio']
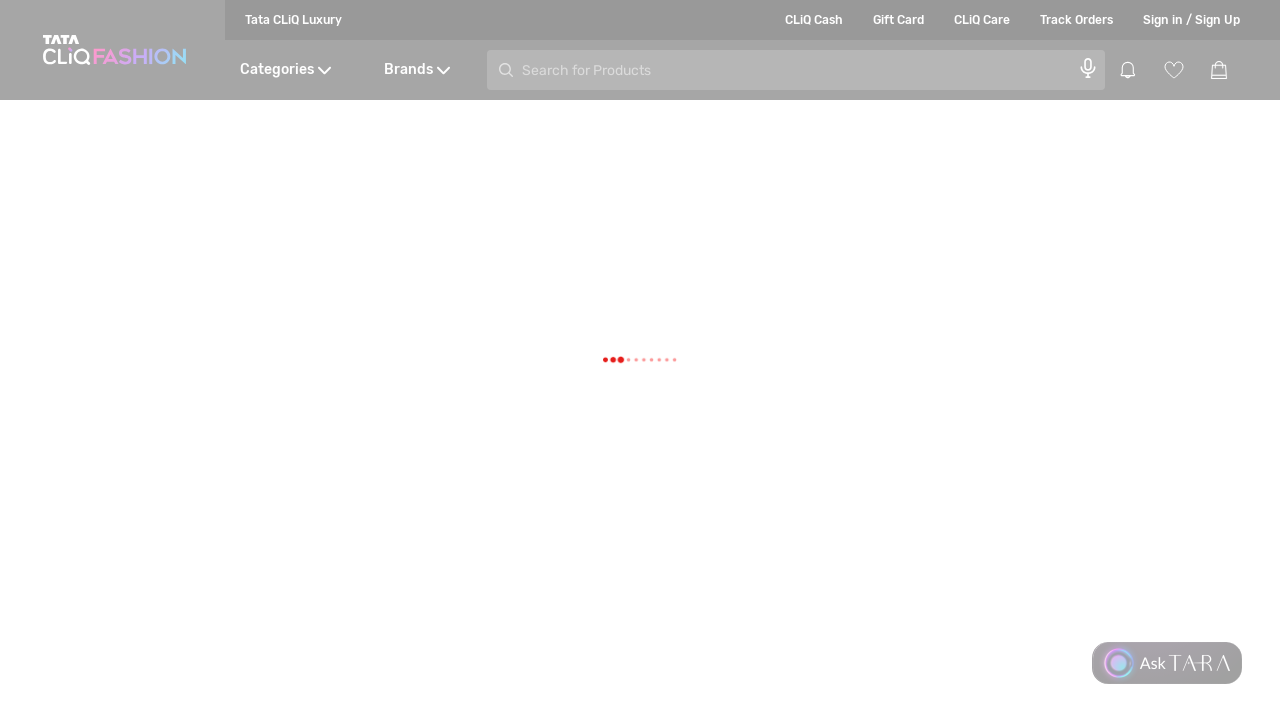

Sort dropdown selector loaded
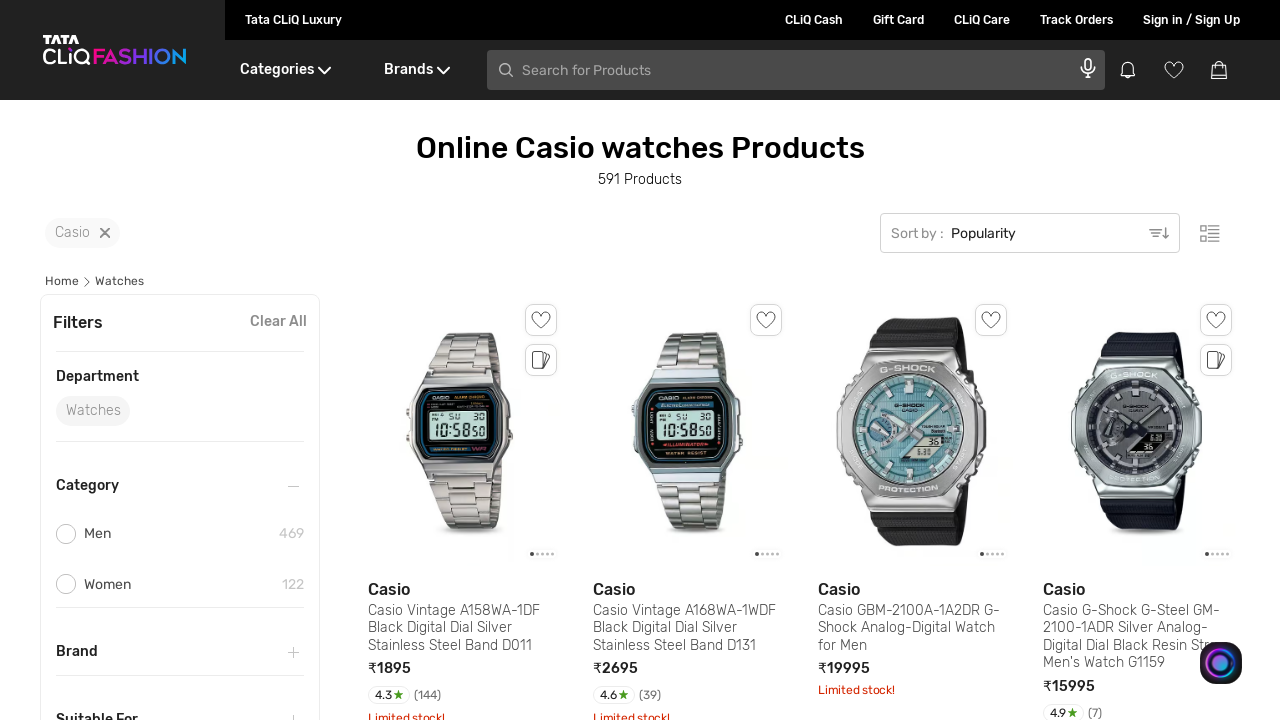

Selected 'New Arrivals' from sort dropdown on //select[@label='Popularity']
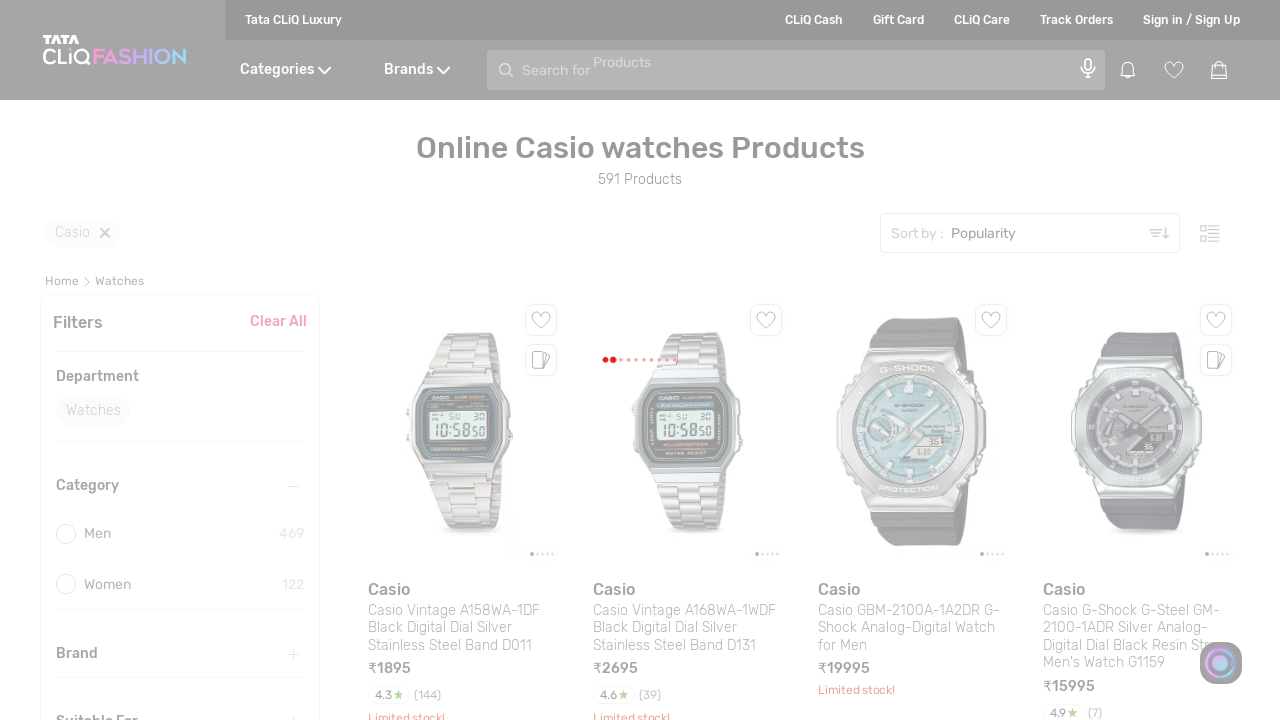

Waited 2 seconds for results to update after sorting
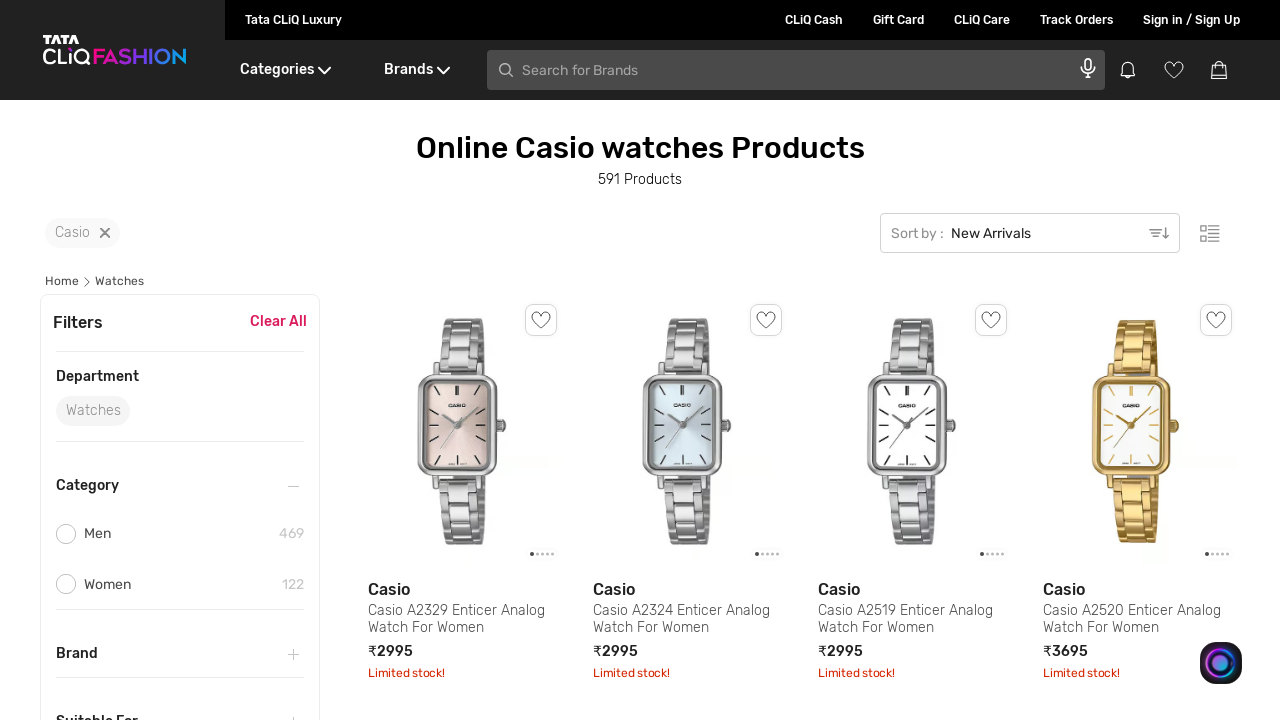

Clicked on Men checkbox filter at (66, 534) on (//div[@class='CheckBox__base'])[1]
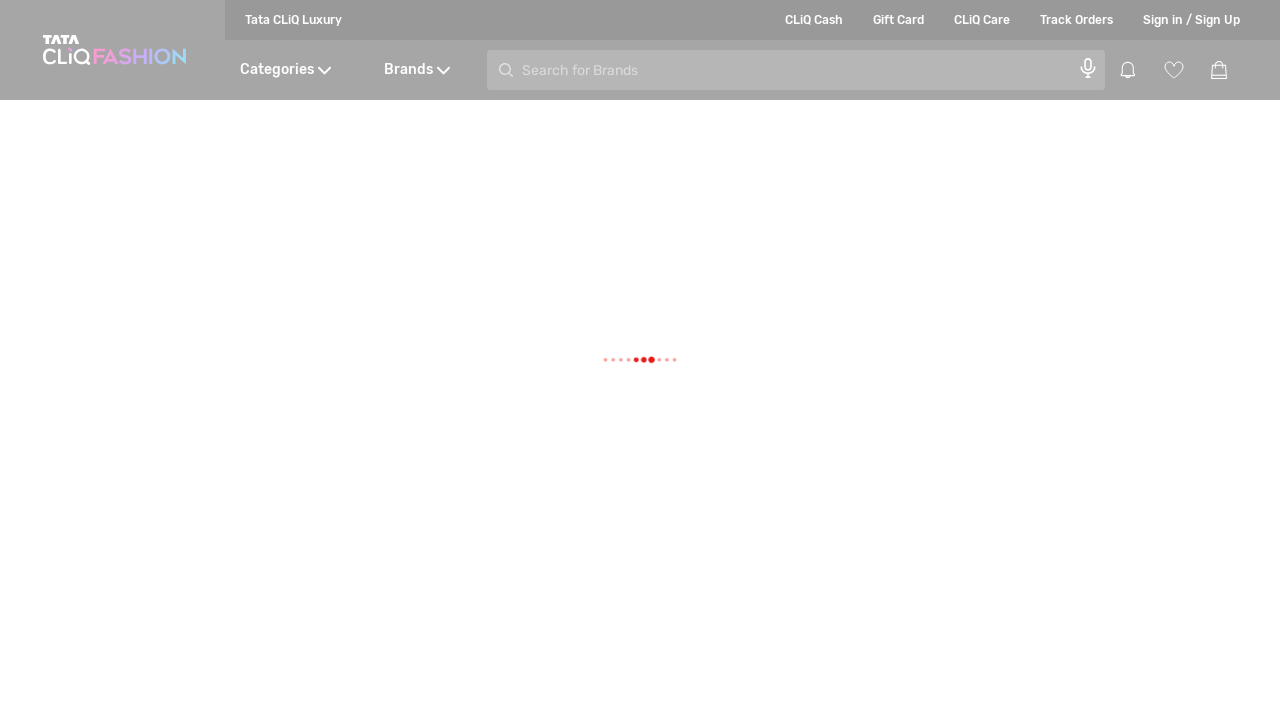

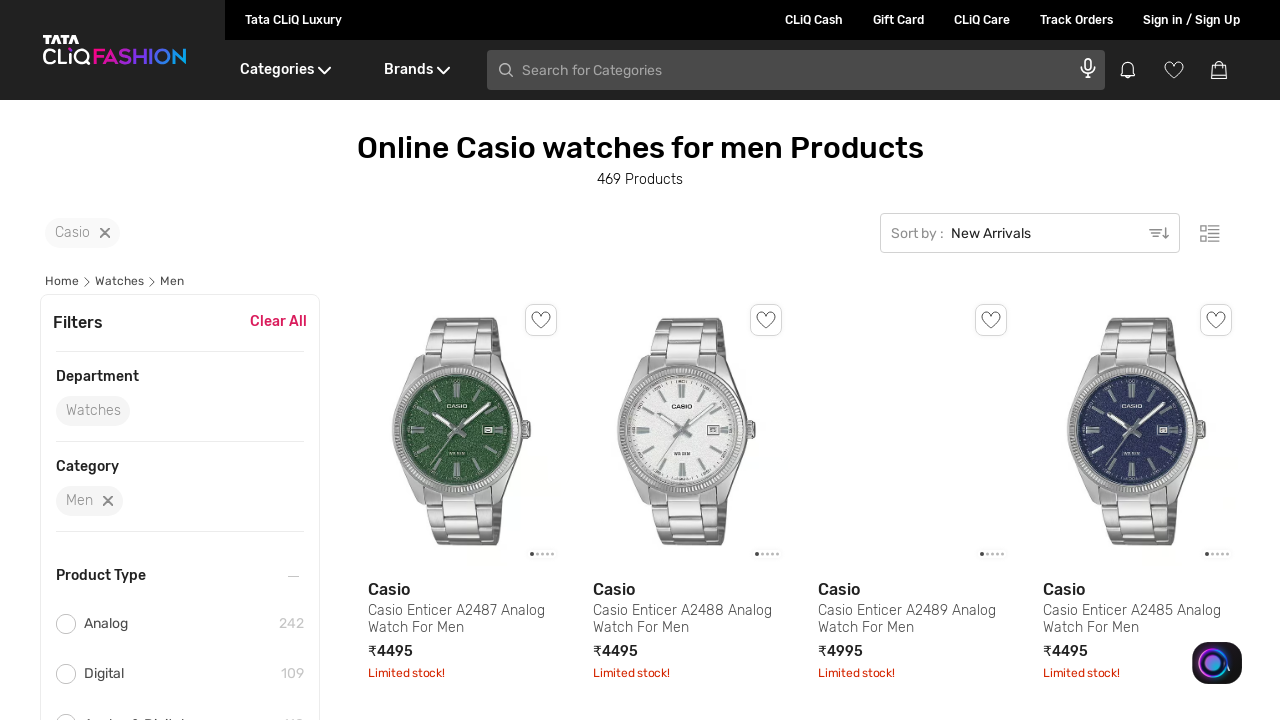